Tests an e-commerce site's product search and add-to-cart functionality by searching for products containing "ca", verifying results, and adding specific items to cart

Starting URL: https://rahulshettyacademy.com/seleniumPractise/#/

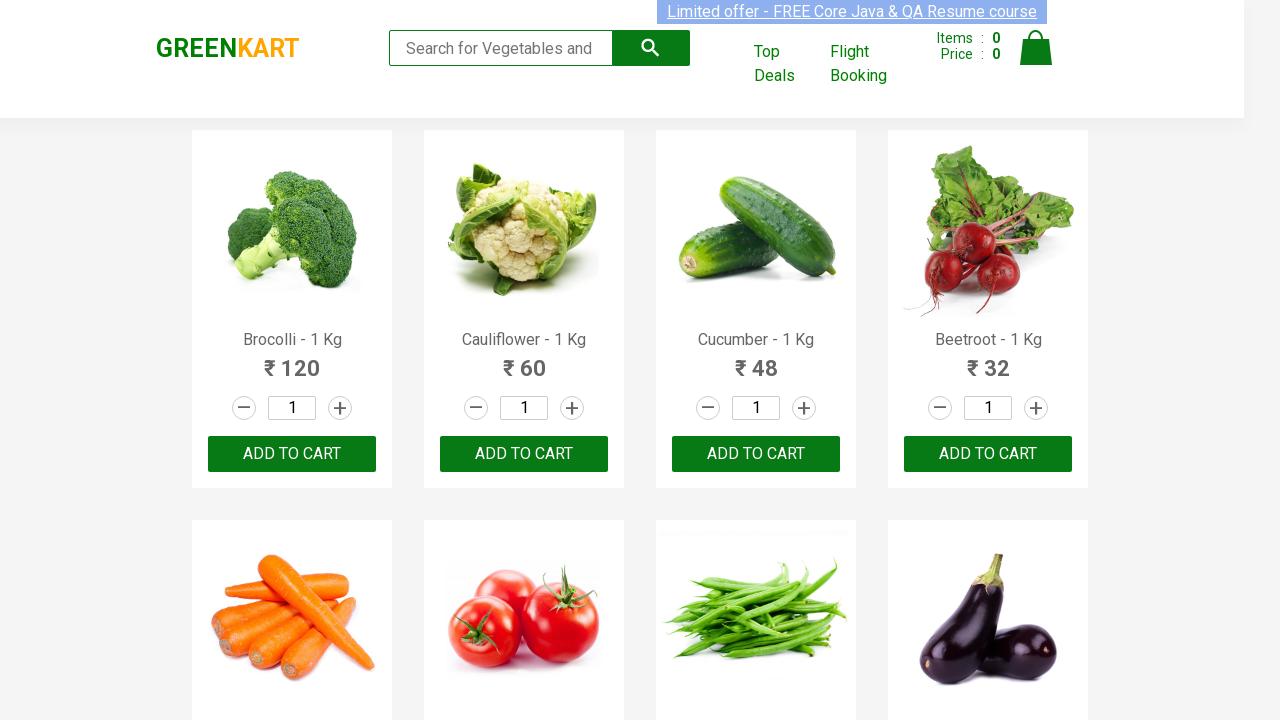

Filled search keyword field with 'ca' on .search-keyword
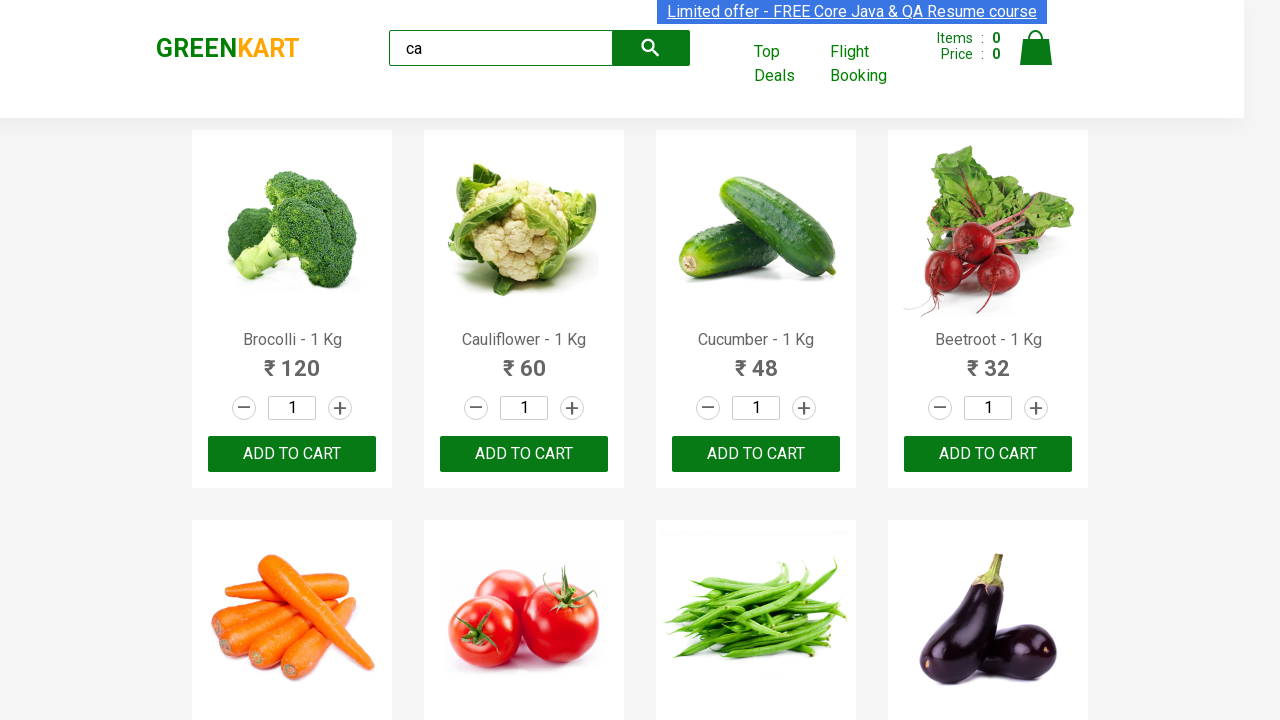

Waited for products to load and become visible
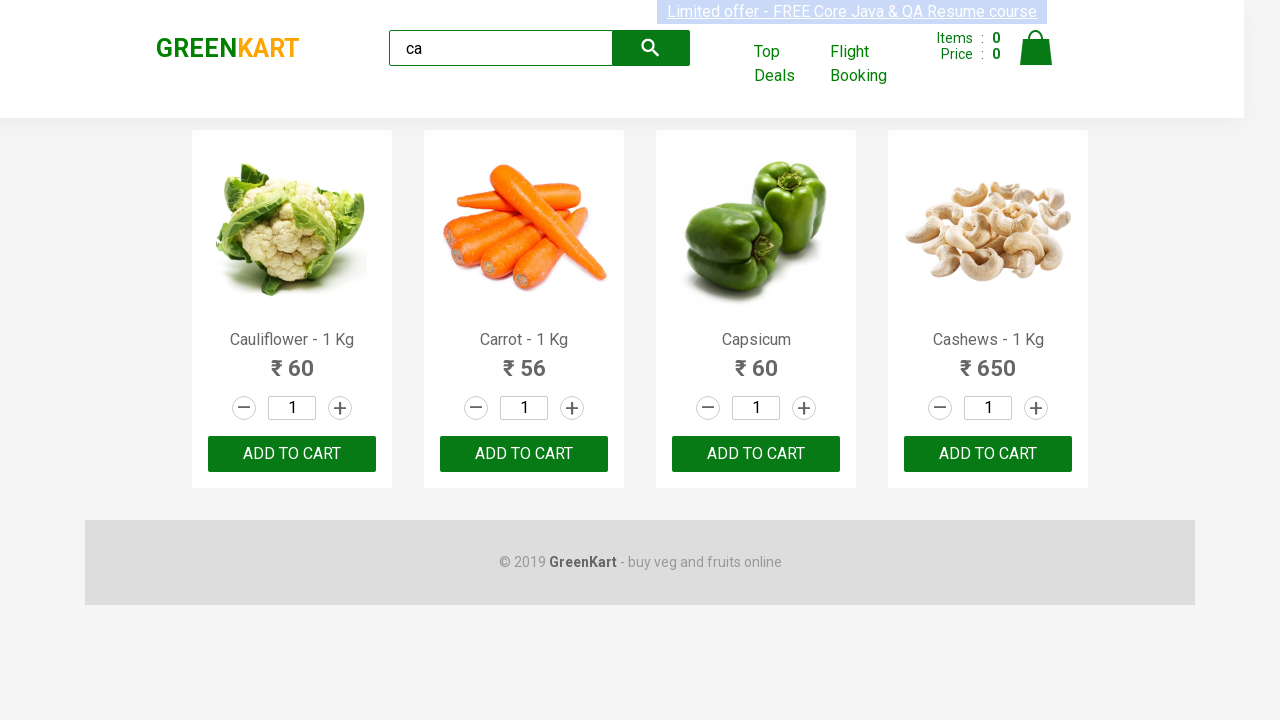

Clicked ADD TO CART button for the third product in search results at (756, 454) on .products .product >> nth=2 >> text=ADD TO CART
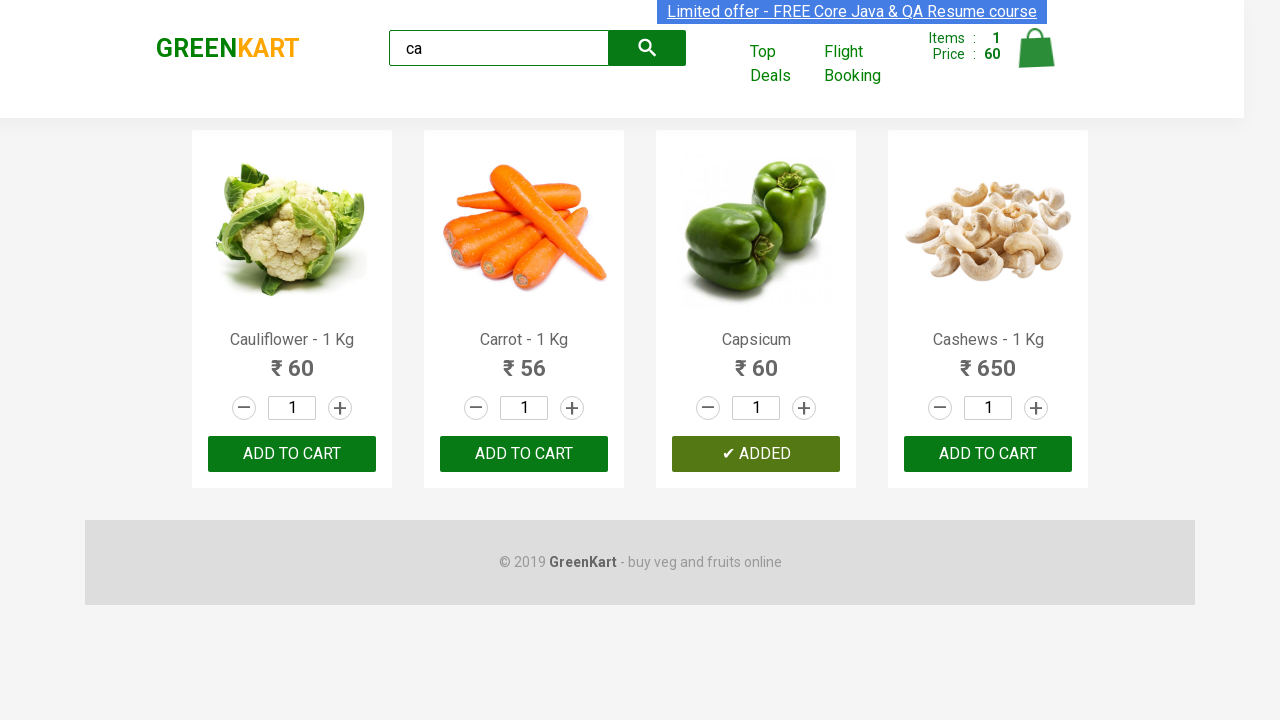

Retrieved all product elements from search results
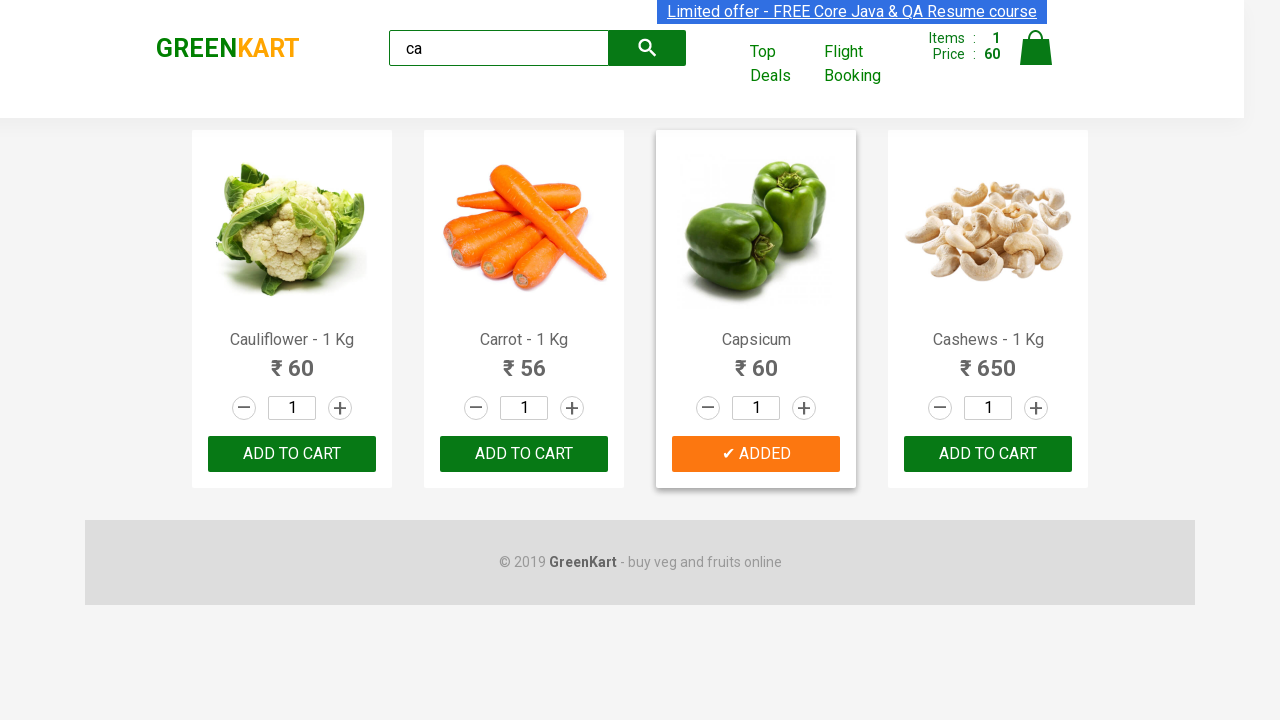

Checked product name: Cauliflower - 1 Kg
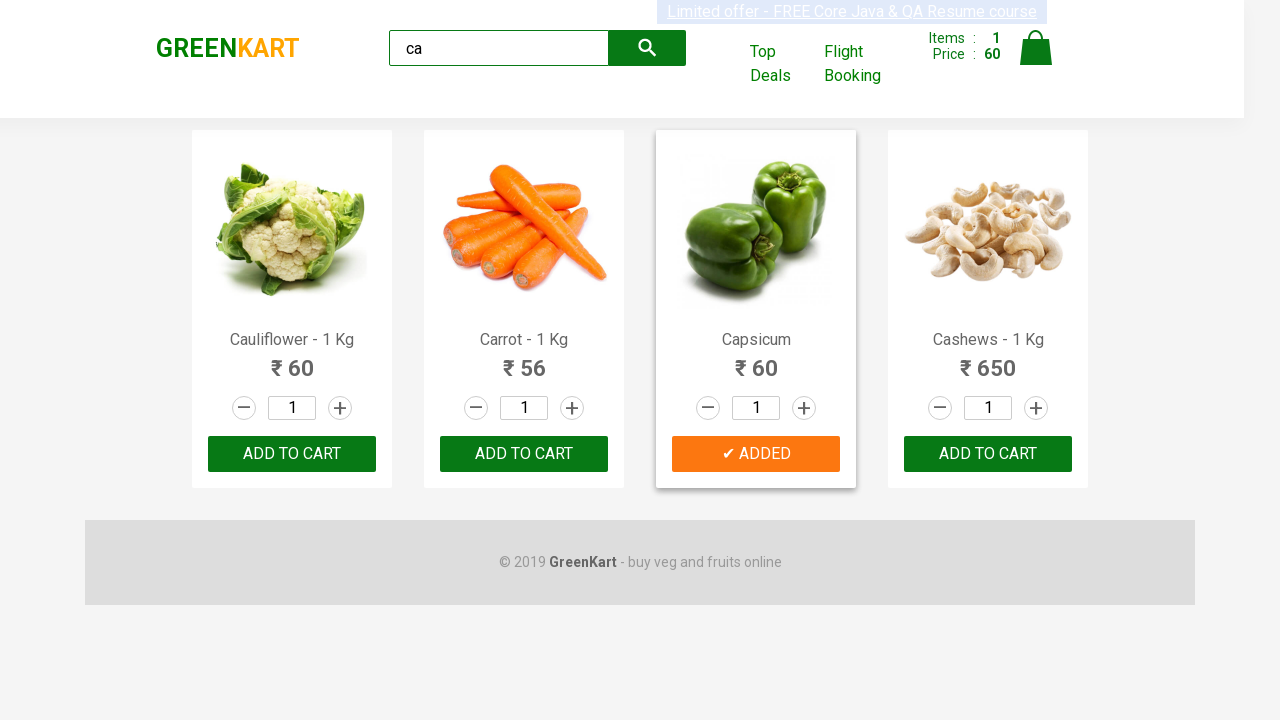

Checked product name: Carrot - 1 Kg
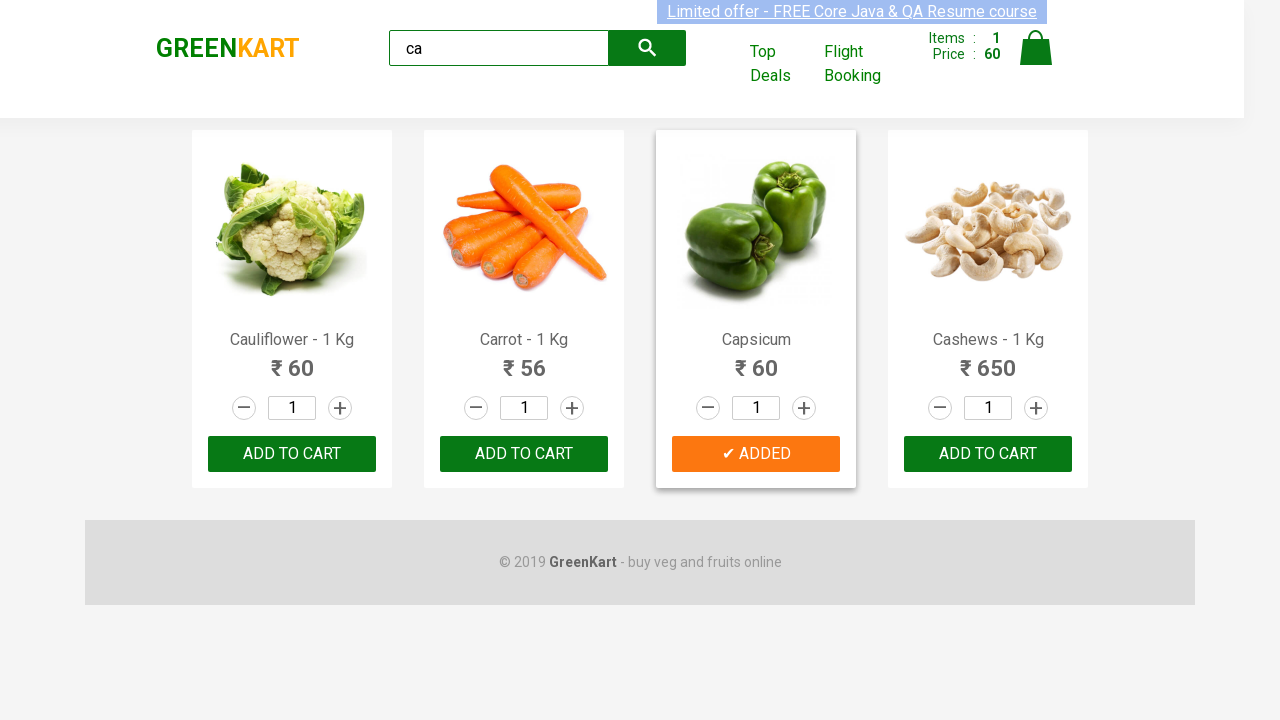

Checked product name: Capsicum
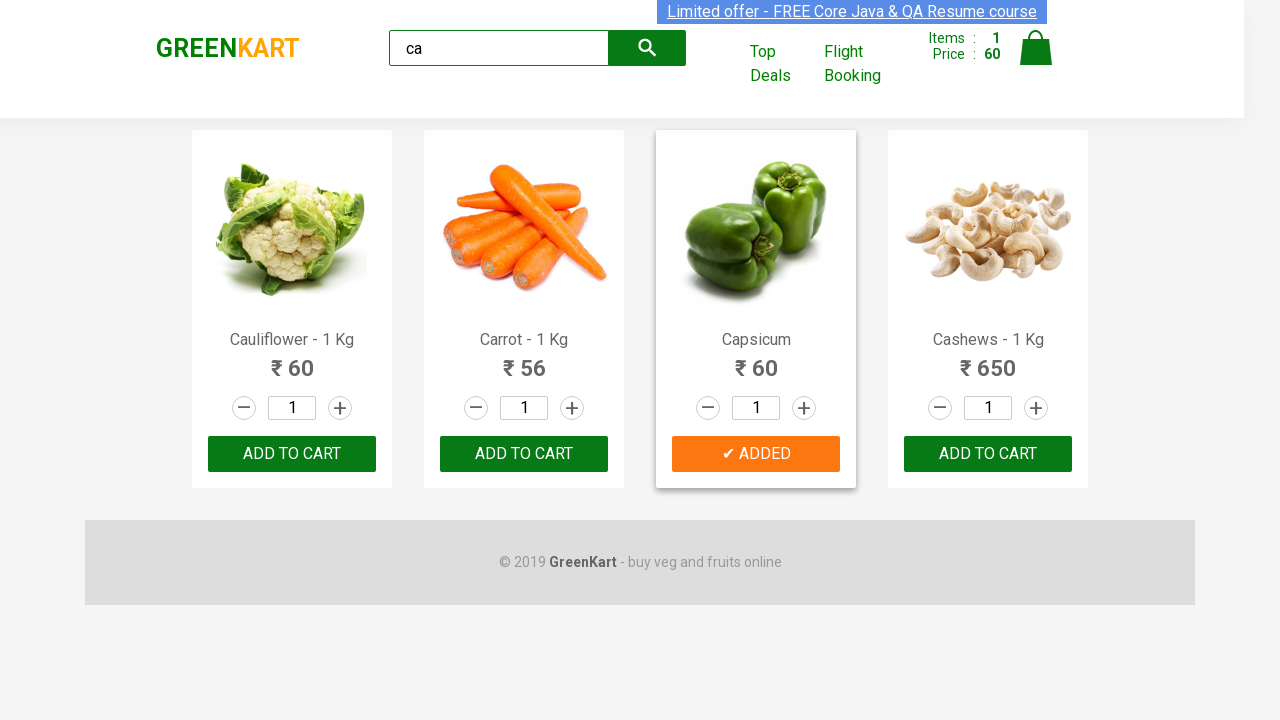

Checked product name: Cashews - 1 Kg
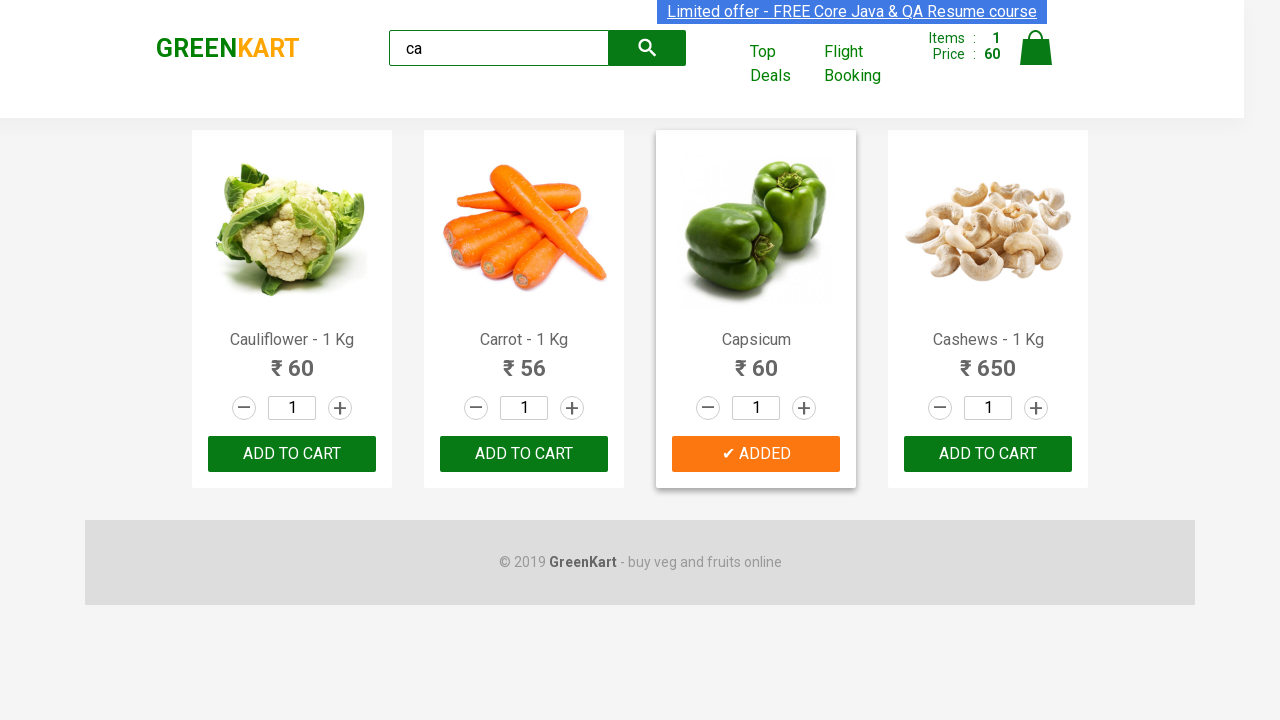

Found and clicked ADD TO CART button for Cashews product at (988, 454) on .products .product >> nth=3 >> button
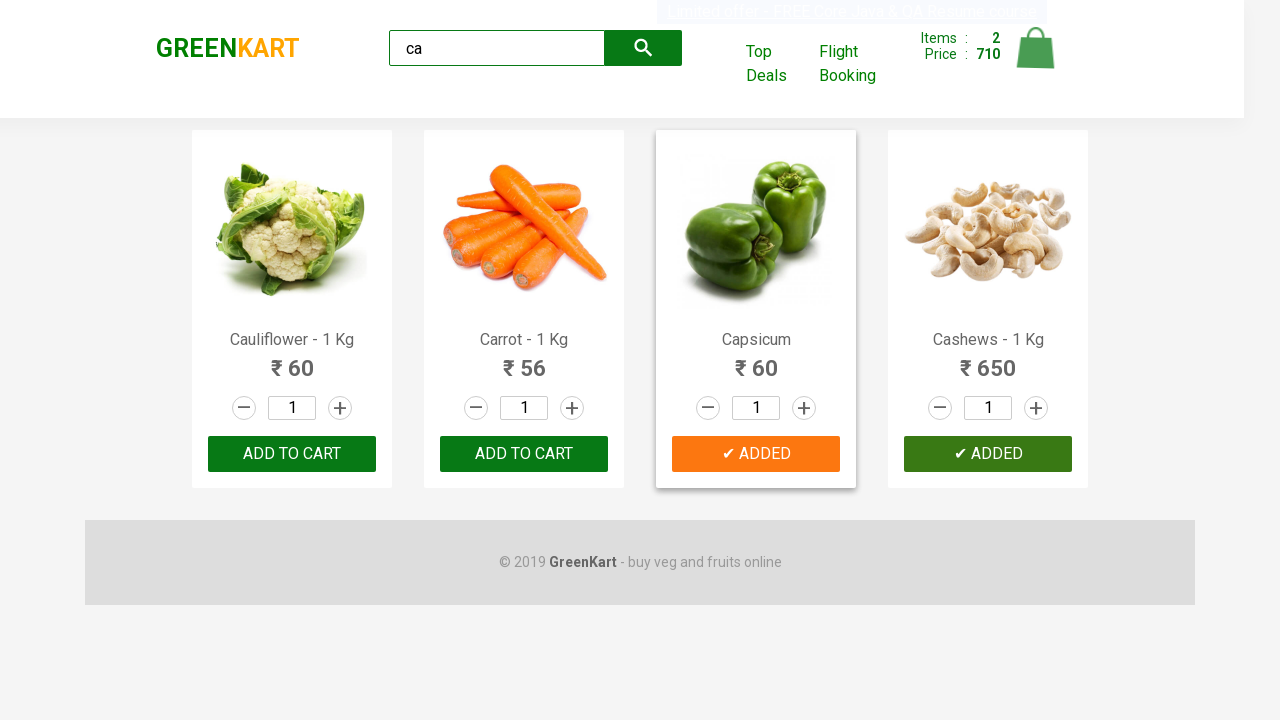

Verified brand text is 'GREENKART'
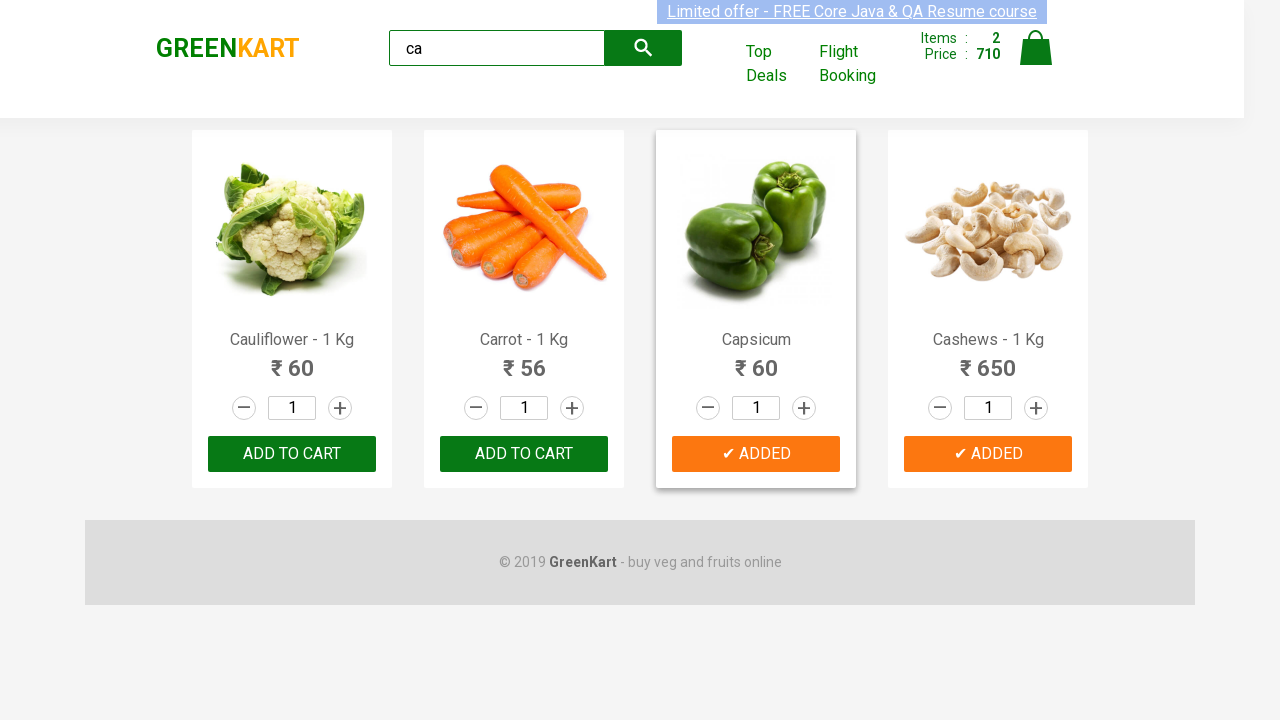

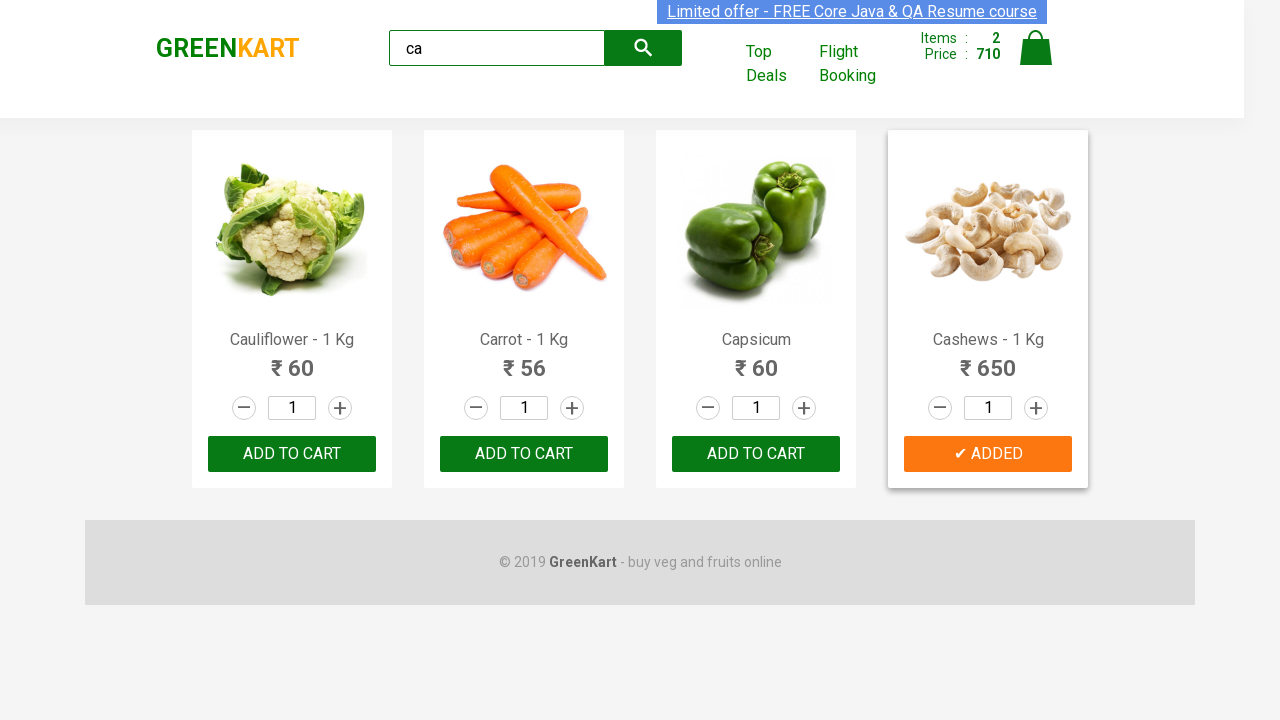